Navigates to a university food menu page and switches between different cafeteria views (Gajwa and Chilam cafeterias) to verify the menu navigation works correctly.

Starting URL: https://www.gnu.ac.kr/main/ad/fm/foodmenu/selectFoodMenuView.do?mi=1341

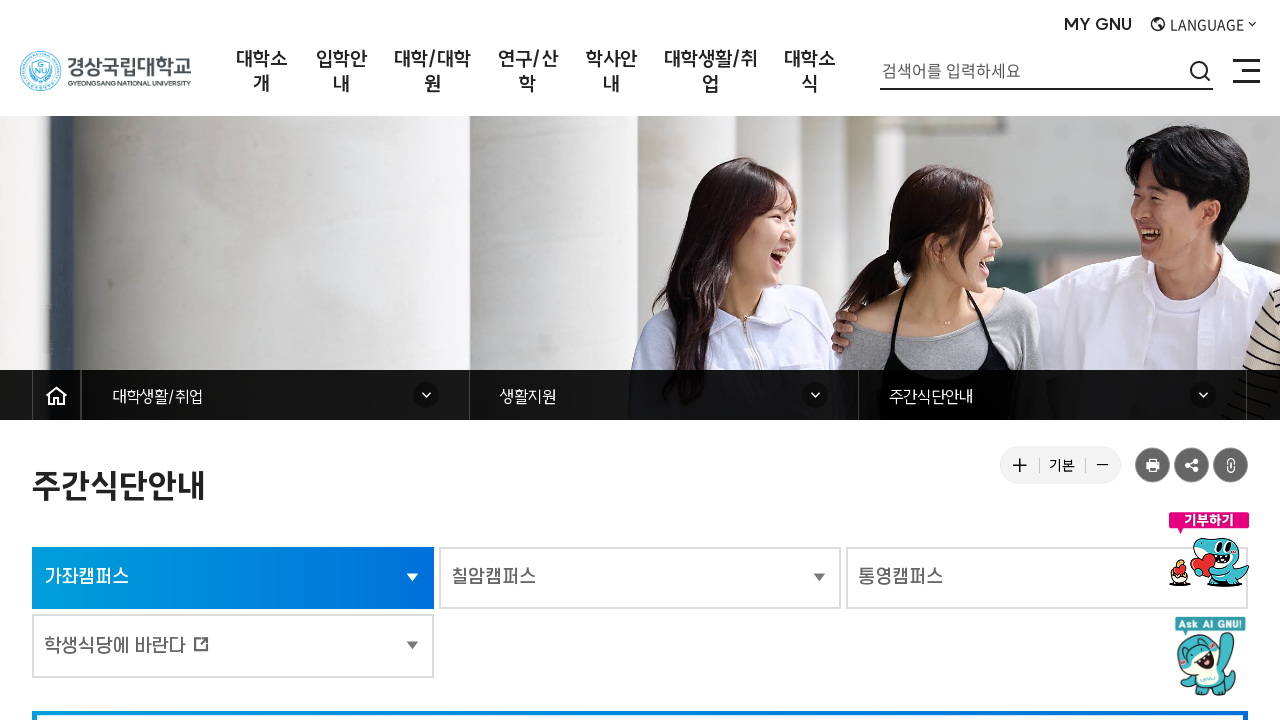

Clicked on Gajwa cafeteria tab at (512, 360) on xpath=//*[@id="sub_content"]/div[2]/div[2]/div/div[1]/div[1]/div/ul/li[2]/a
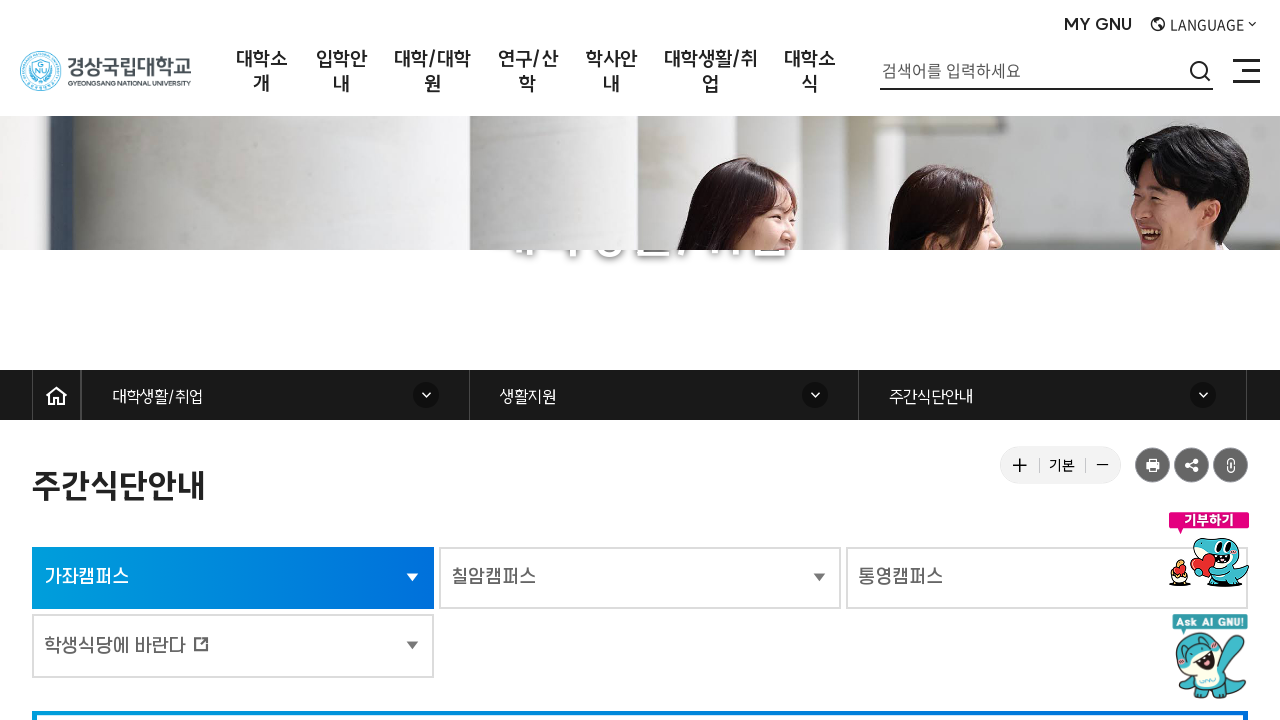

Waited 500ms for page content to update
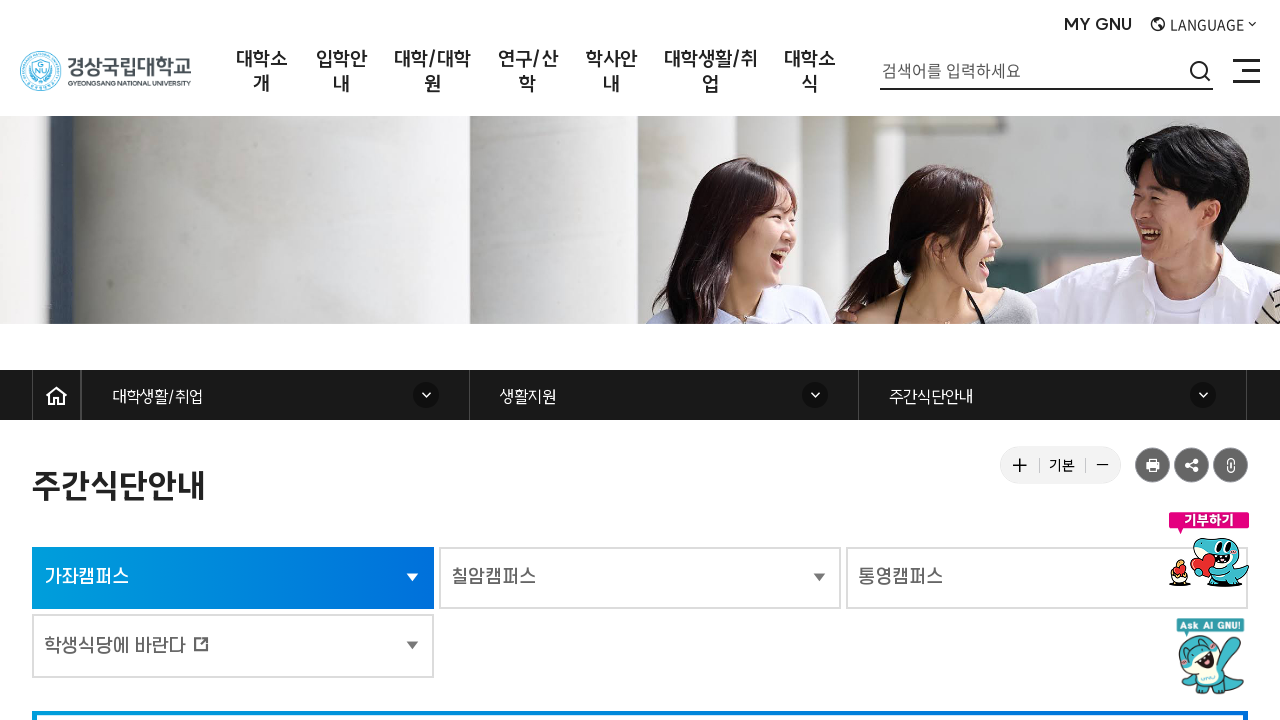

Menu table loaded and is visible
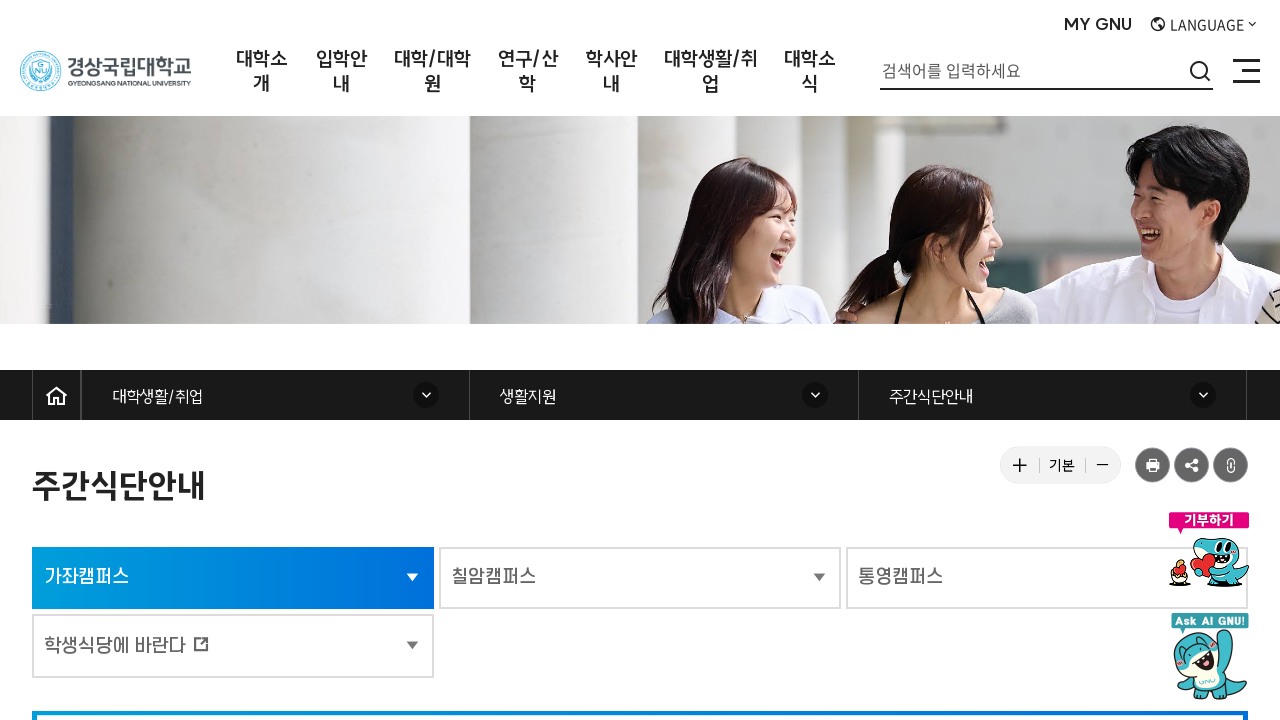

Clicked on Chilam campus tab at (640, 578) on xpath=//*[@id="sub_content"]/div[2]/div[1]/div/ul/li[2]/a
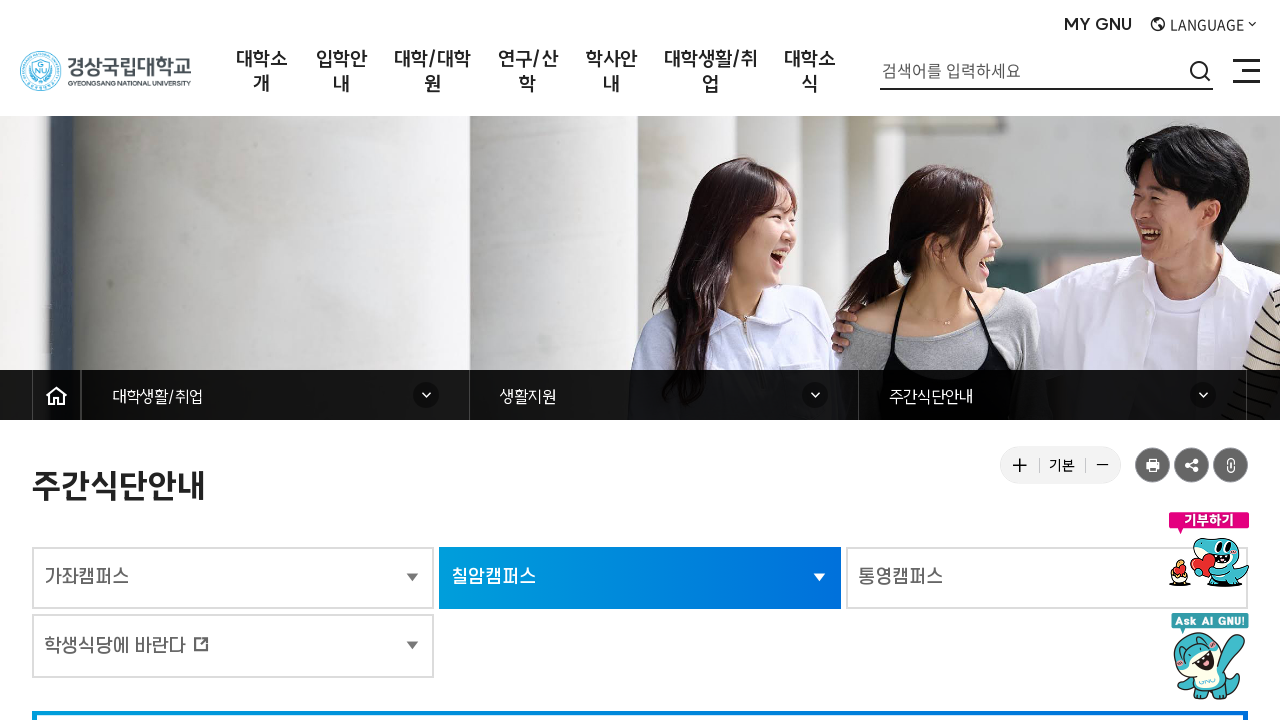

Waited 500ms for page content to update
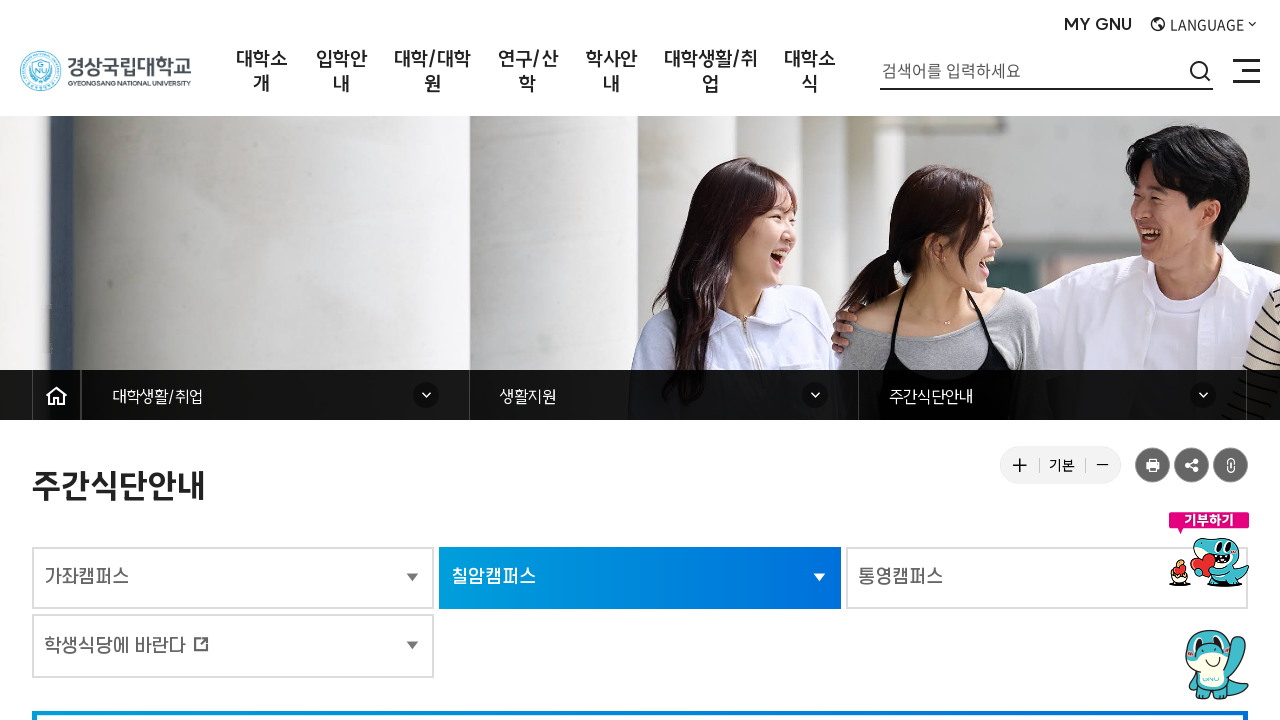

Clicked on Chilam cafeteria tab at (512, 360) on xpath=//*[@id="sub_content"]/div[2]/div[2]/div/div[1]/div[1]/div/ul/li[2]/a
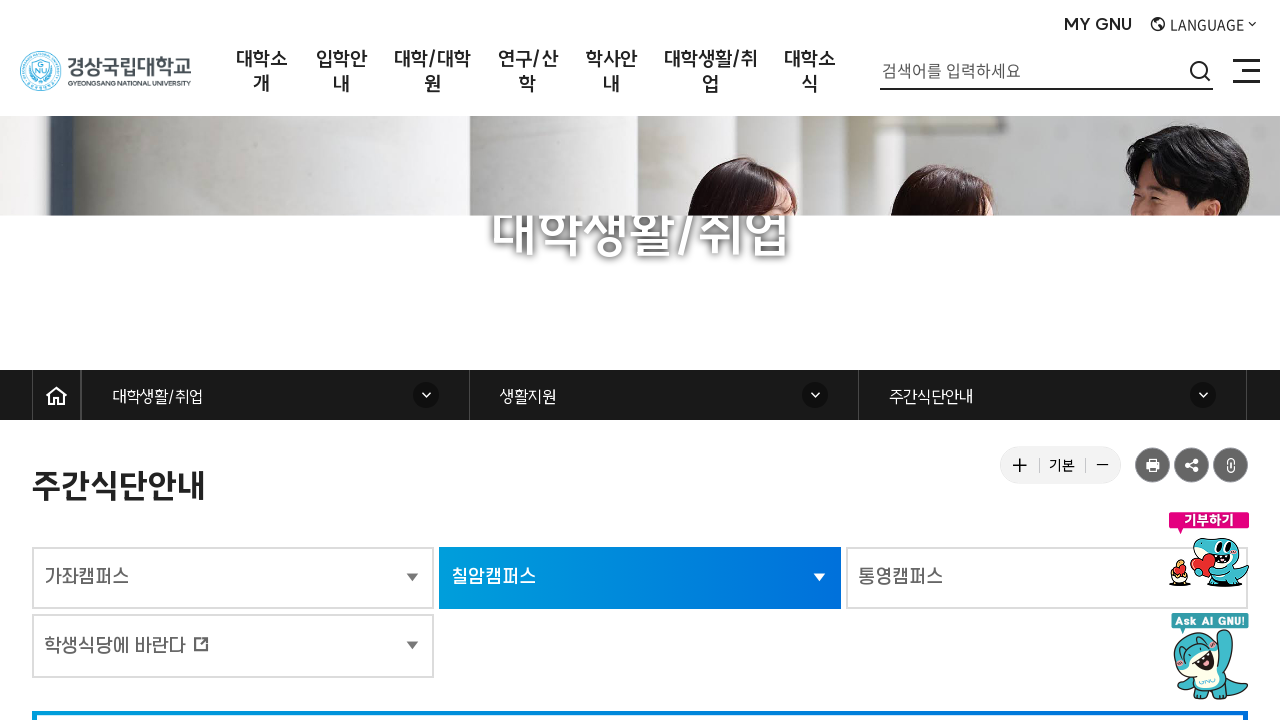

Menu table loaded and is visible
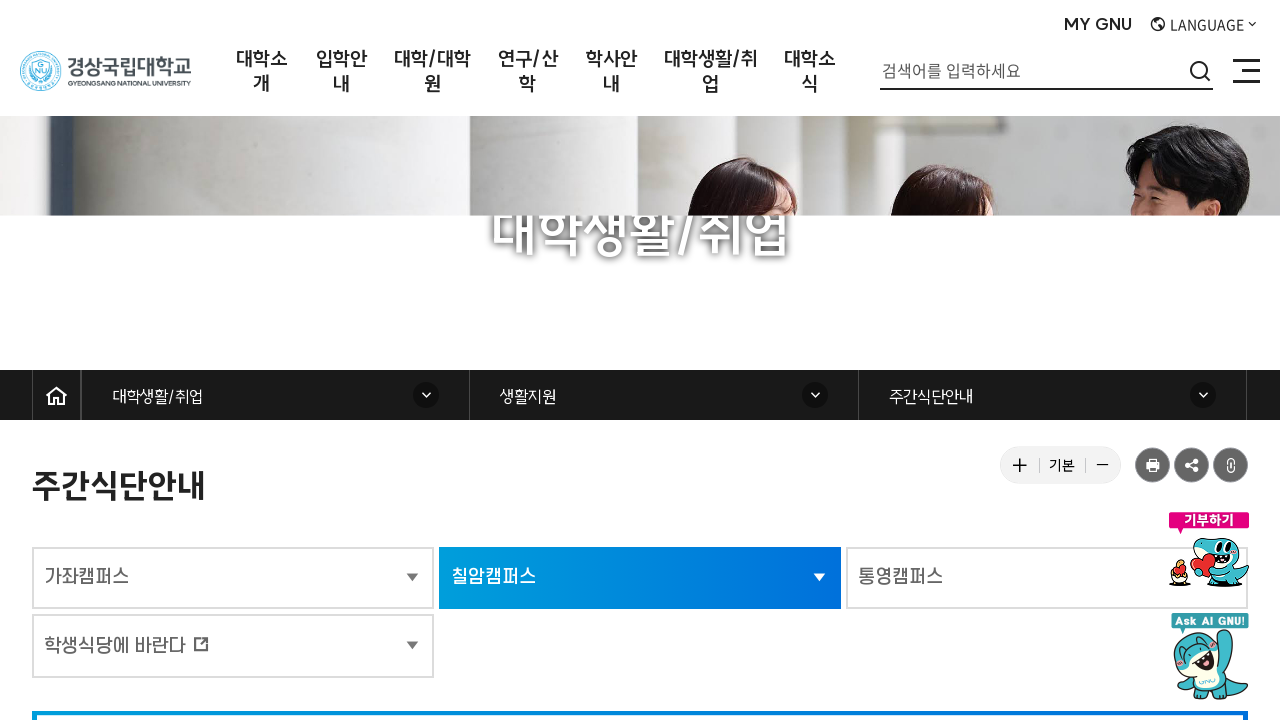

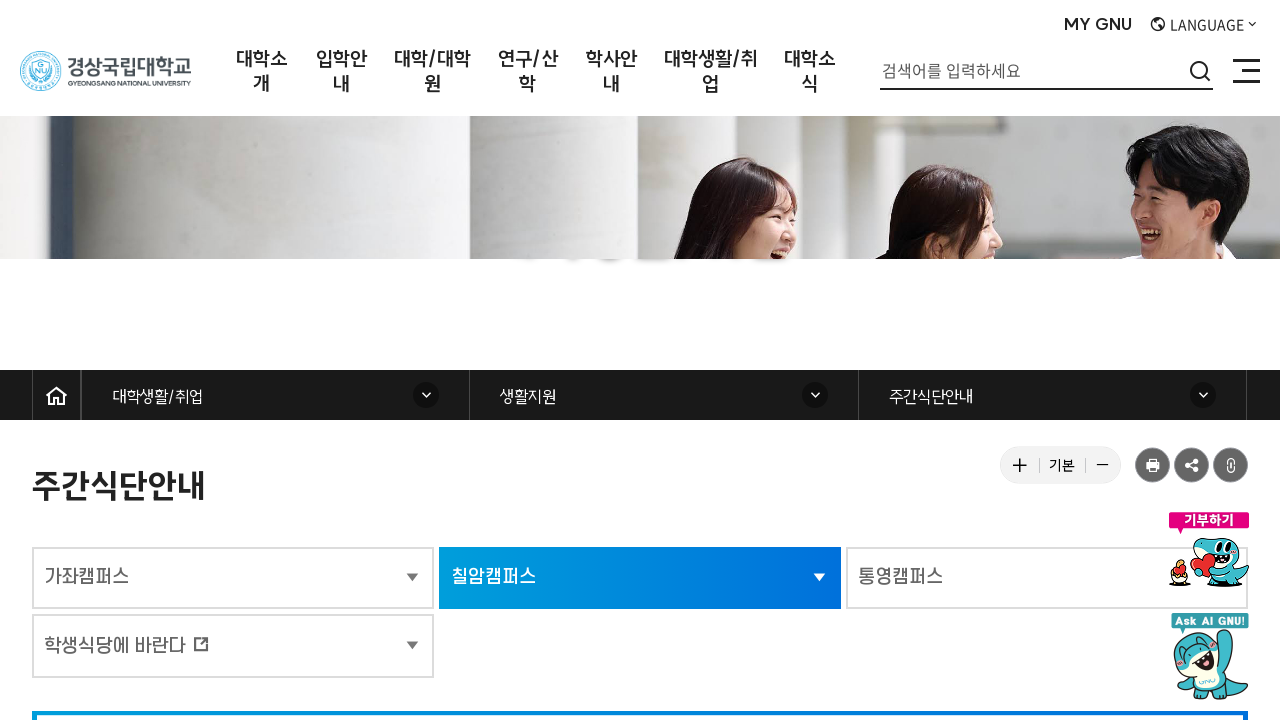